Tests the registration form on a demo site by filling in first name, last name, and email fields with user data.

Starting URL: http://demo.automationtesting.in/Register.html

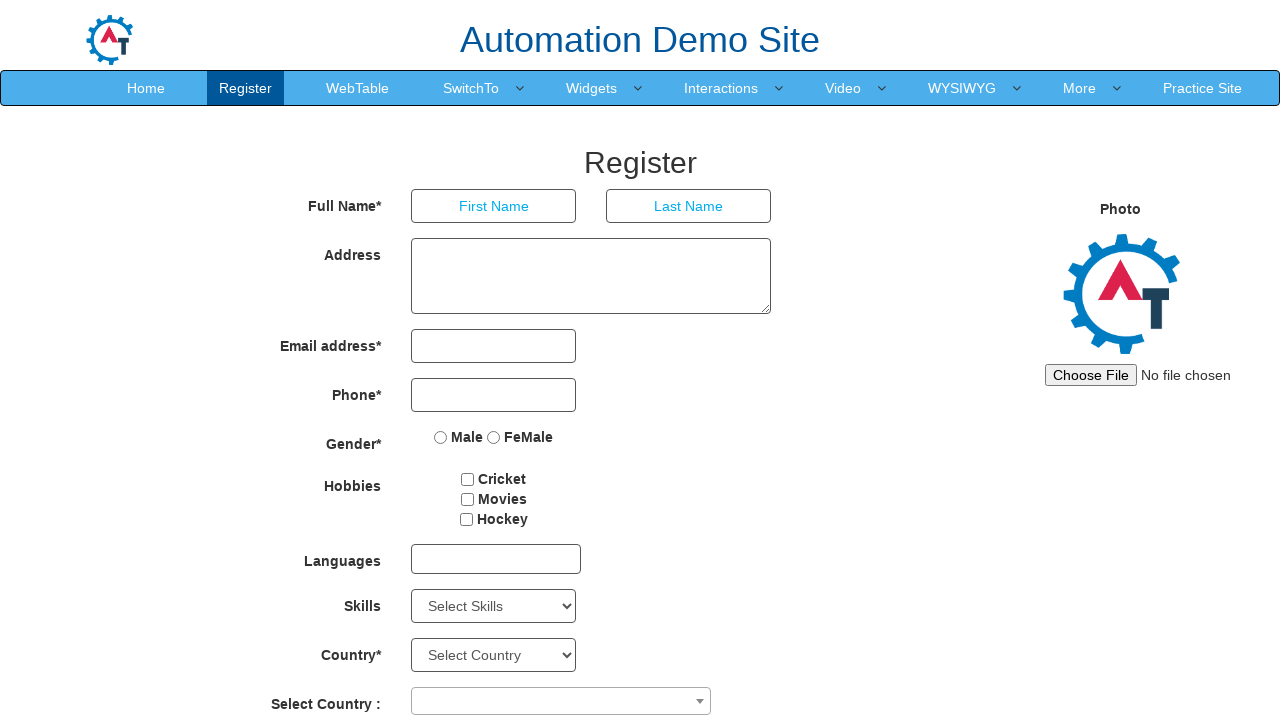

Filled first name field with 'Michael' on input[placeholder='First Name']
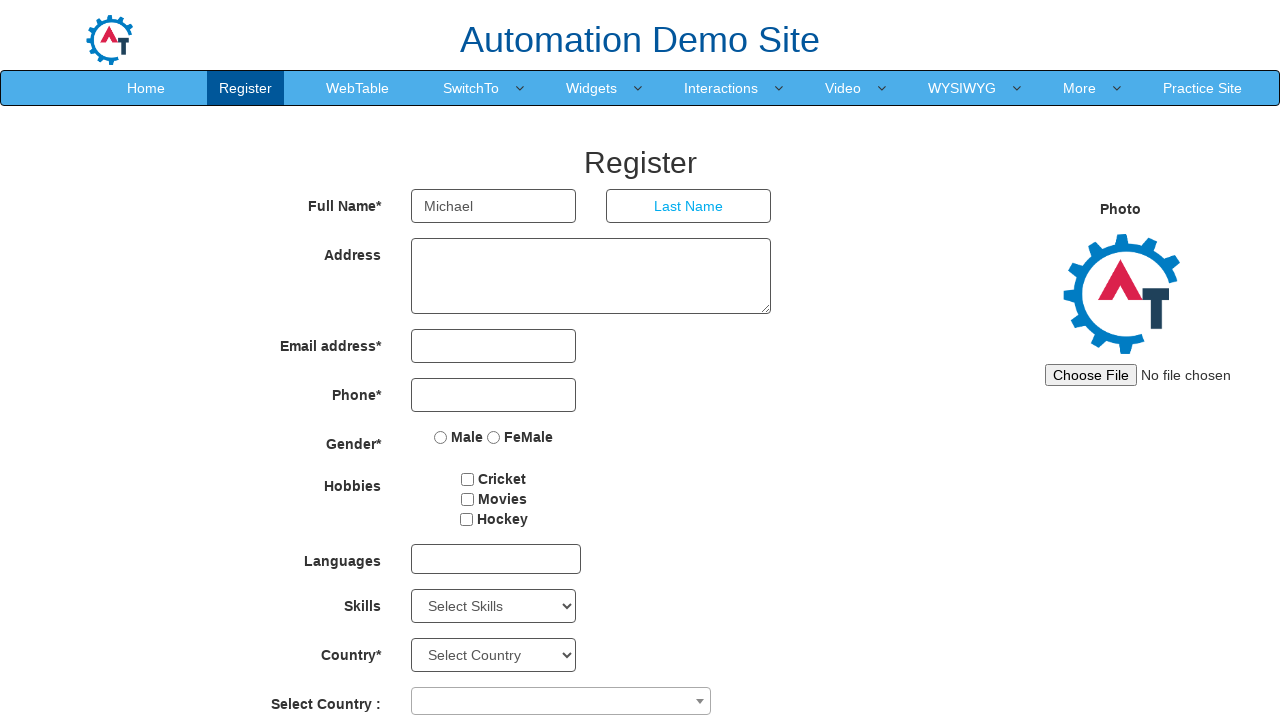

Filled last name field with 'Thompson' on input[placeholder='Last Name']
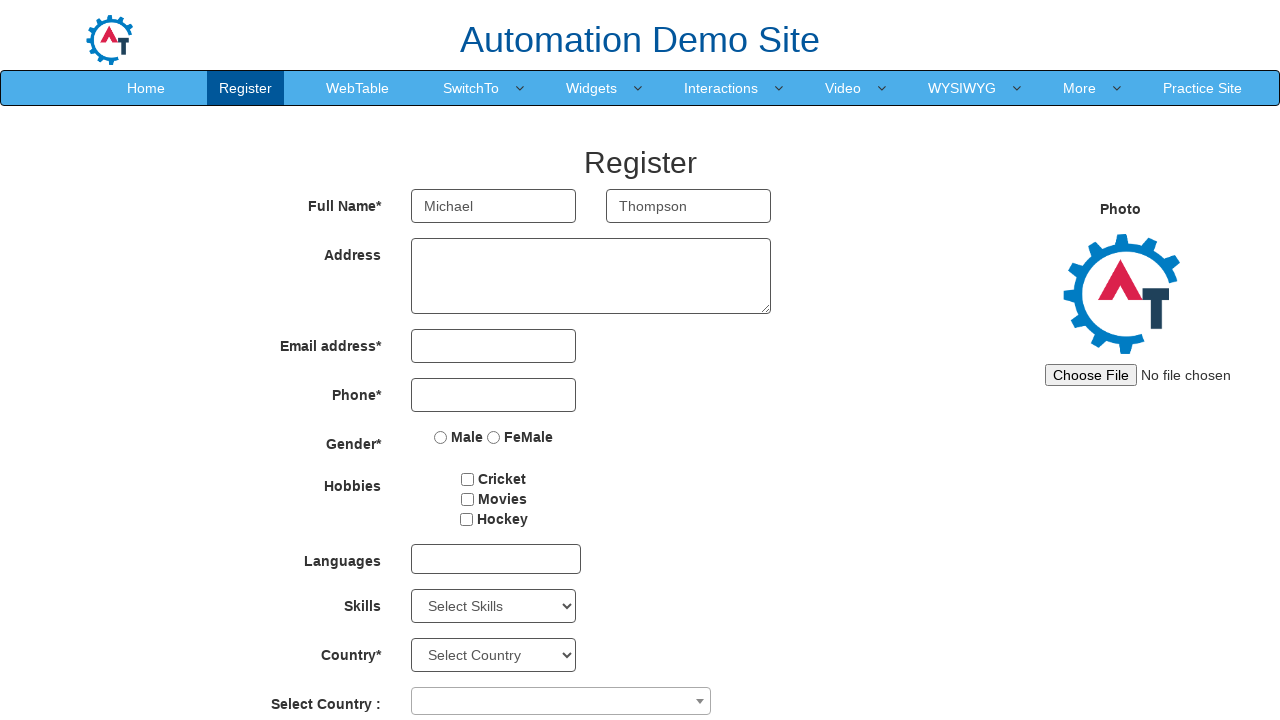

Filled email field with 'michael.thompson@example.com' on input[type='email']
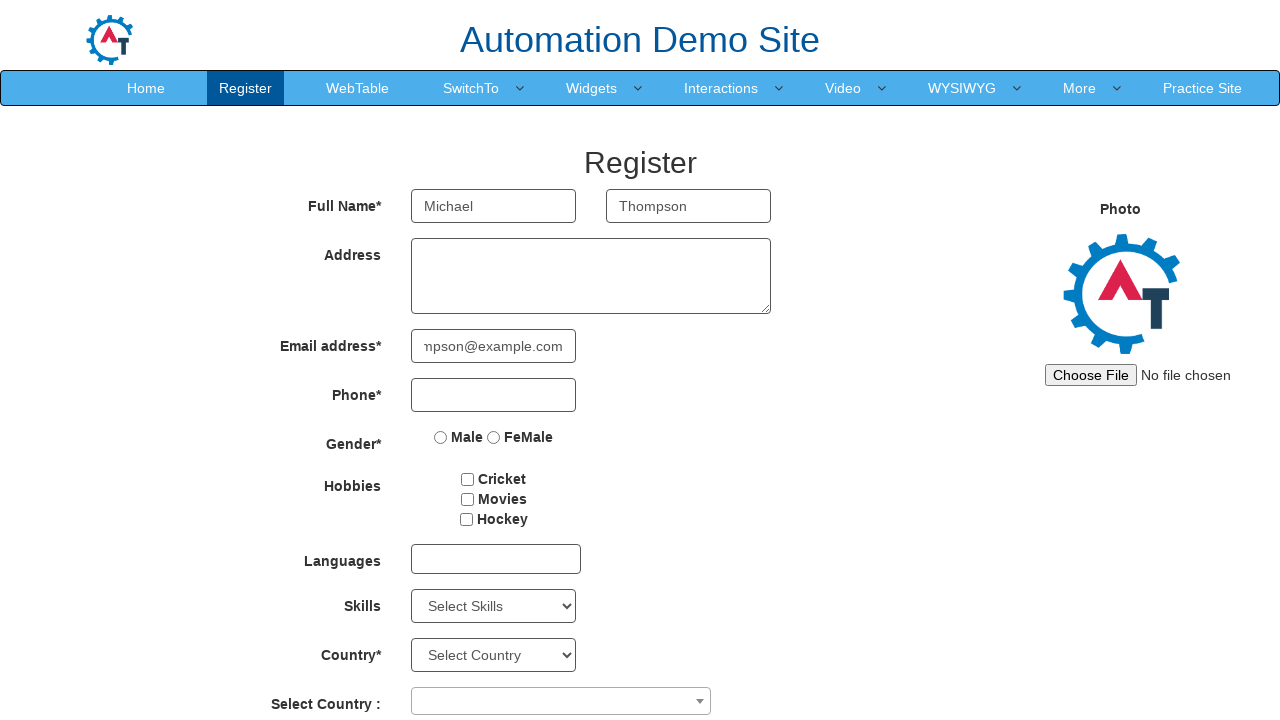

Verified first name field is present and page is responsive
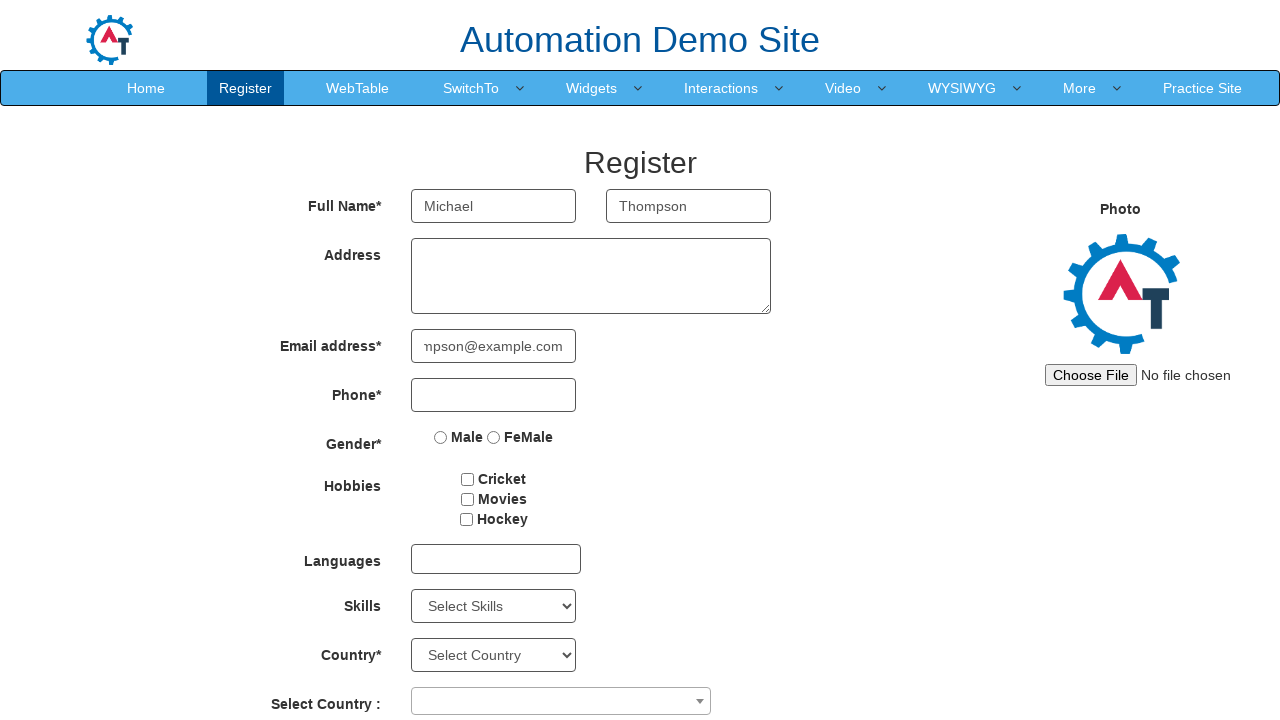

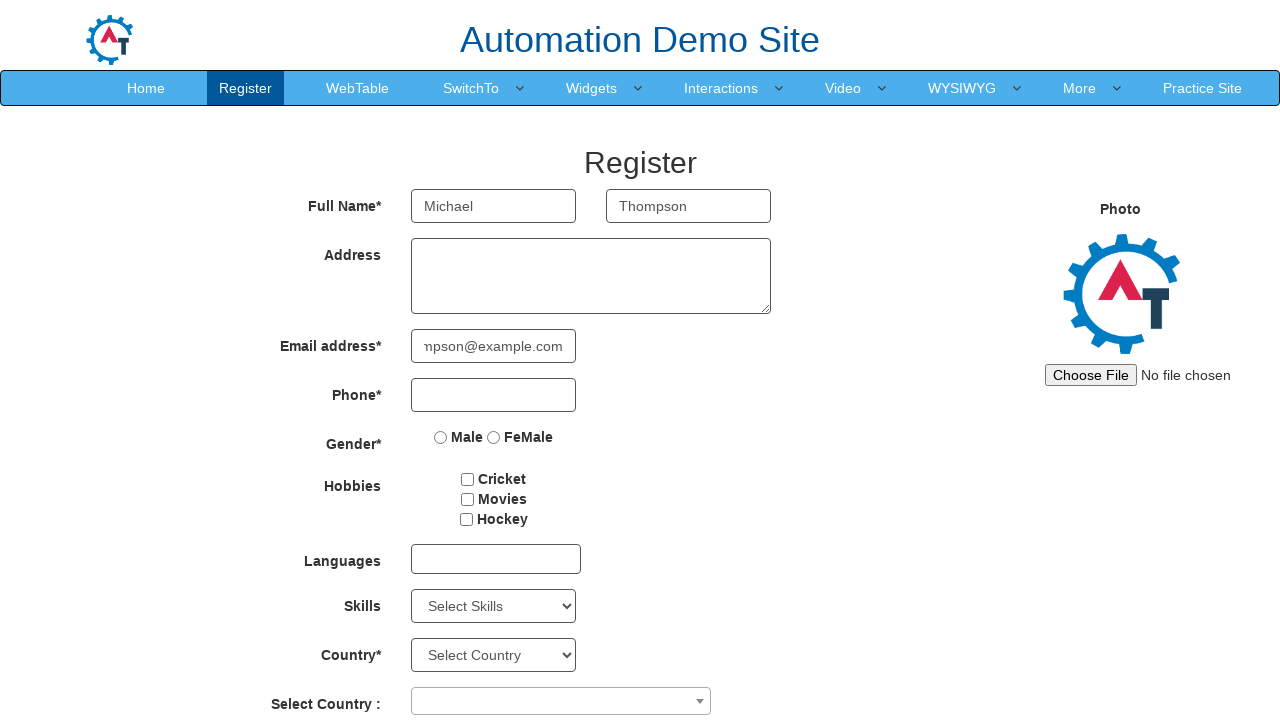